Handles JavaScript alerts by triggering them and accepting the dialog boxes

Starting URL: https://demoqa.com/alerts

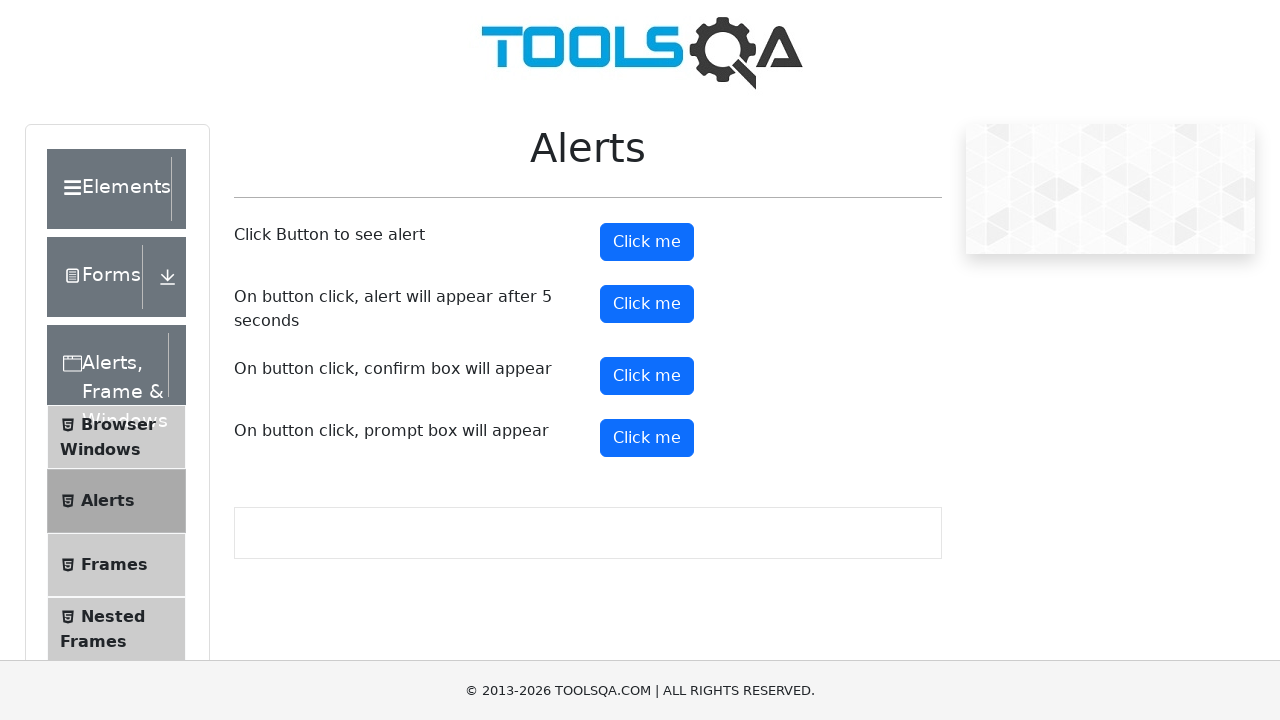

Set up dialog handler to accept the first alert
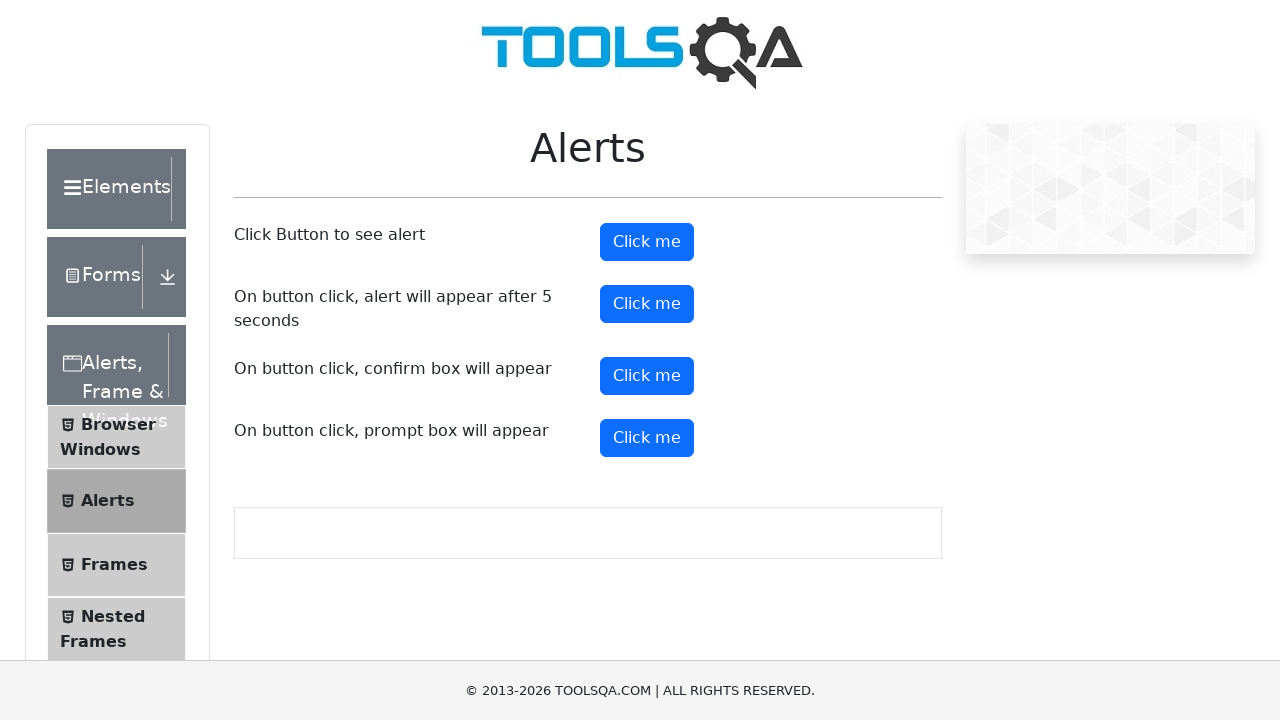

Clicked alert button to trigger JavaScript alert at (647, 242) on #alertButton
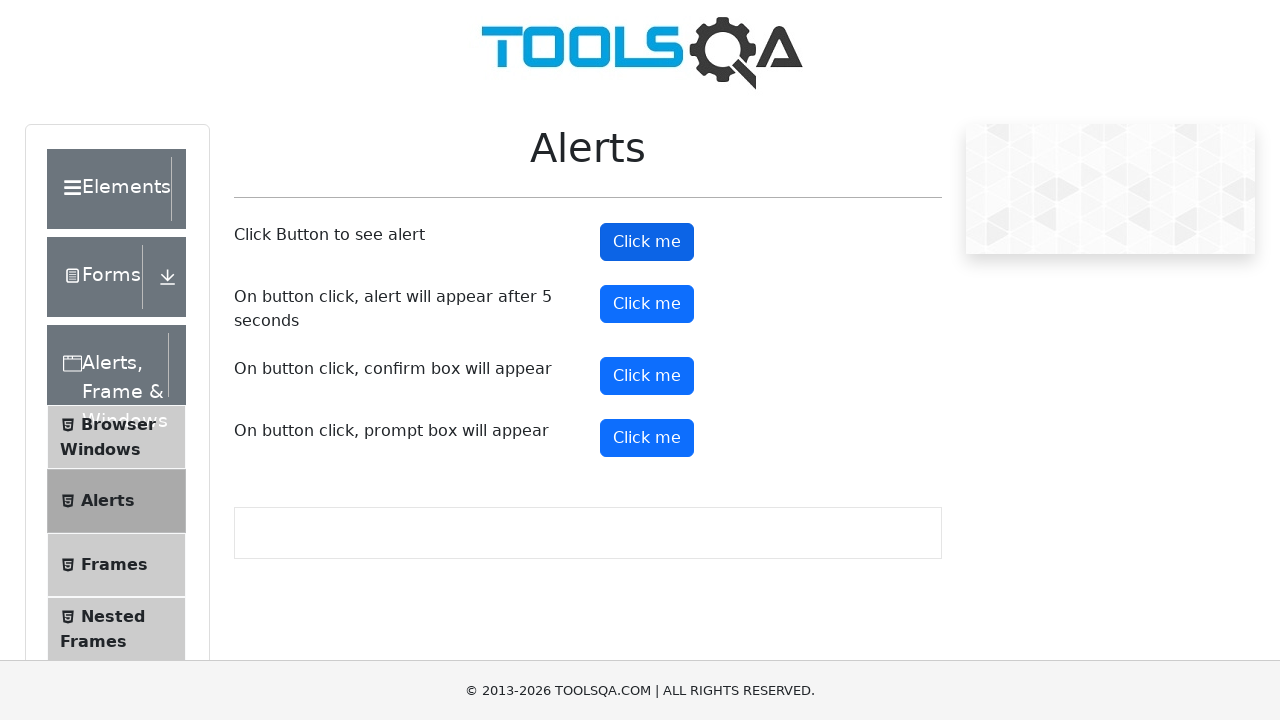

Set up dialog handler to accept the timer alert
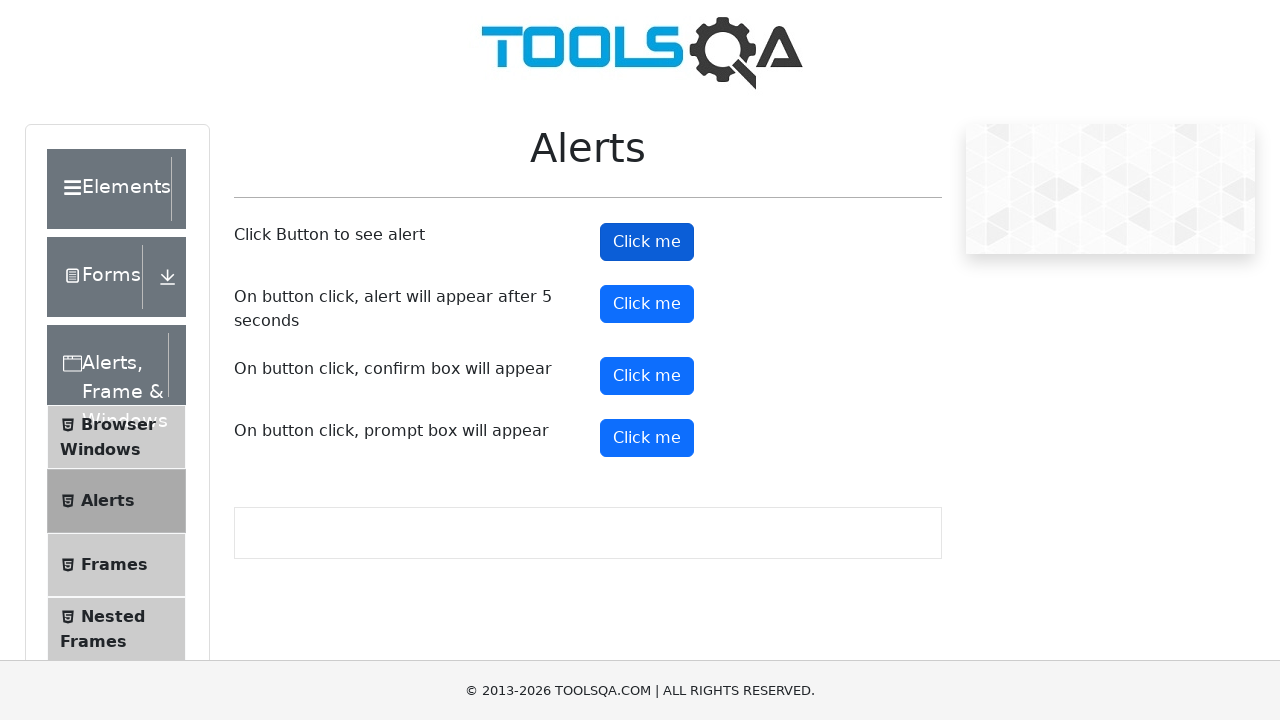

Clicked timer alert button to trigger delayed JavaScript alert at (647, 304) on #timerAlertButton
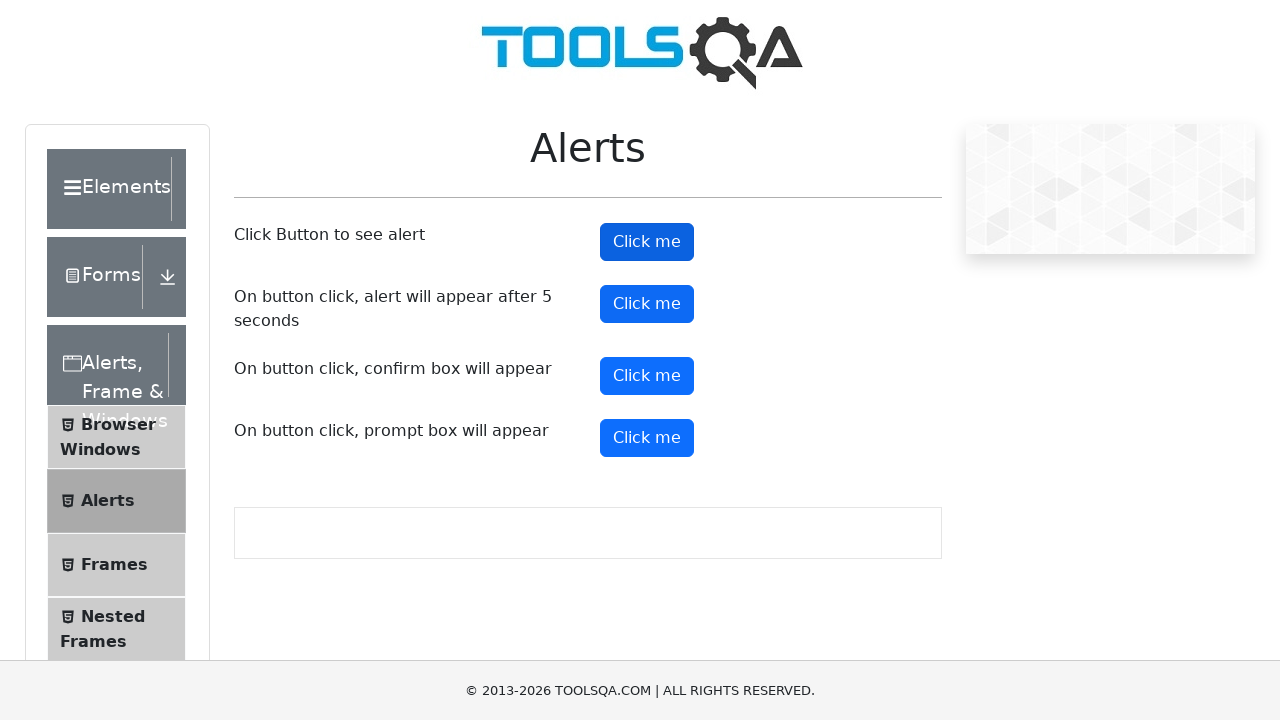

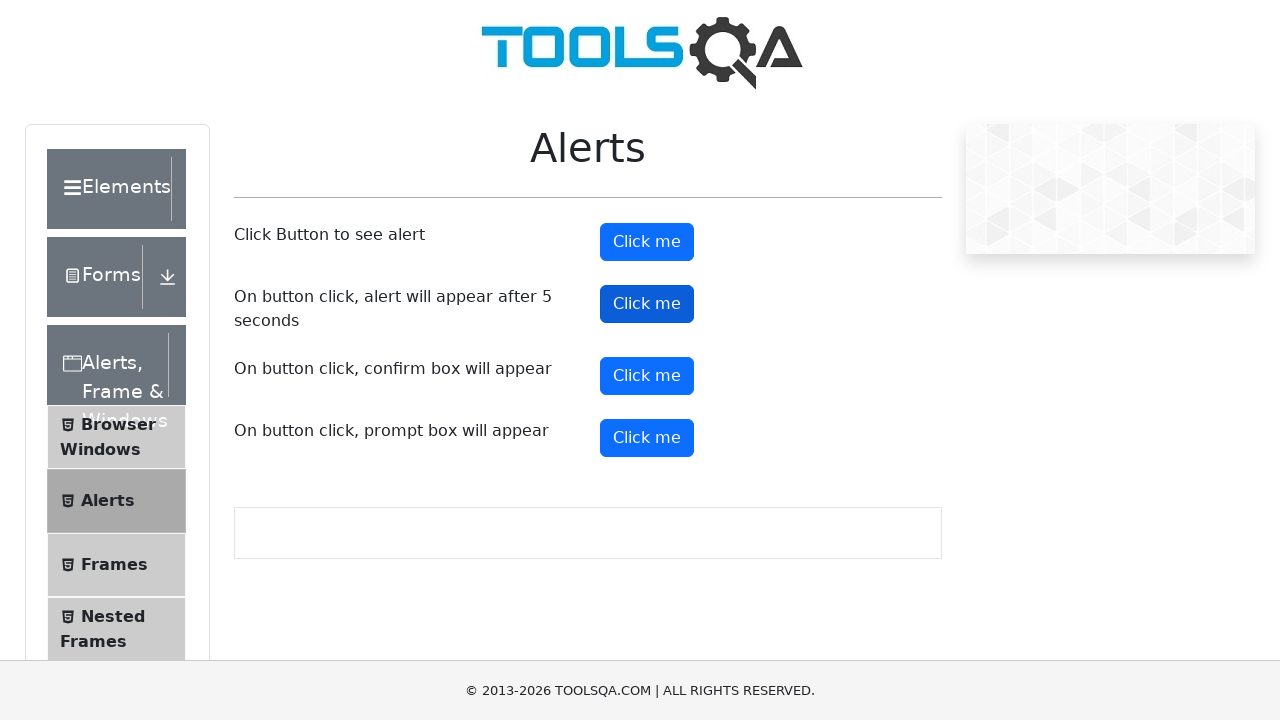